Navigates to the learn-automation.com website and maximizes the browser window to verify basic page loading.

Starting URL: http://learn-automation.com

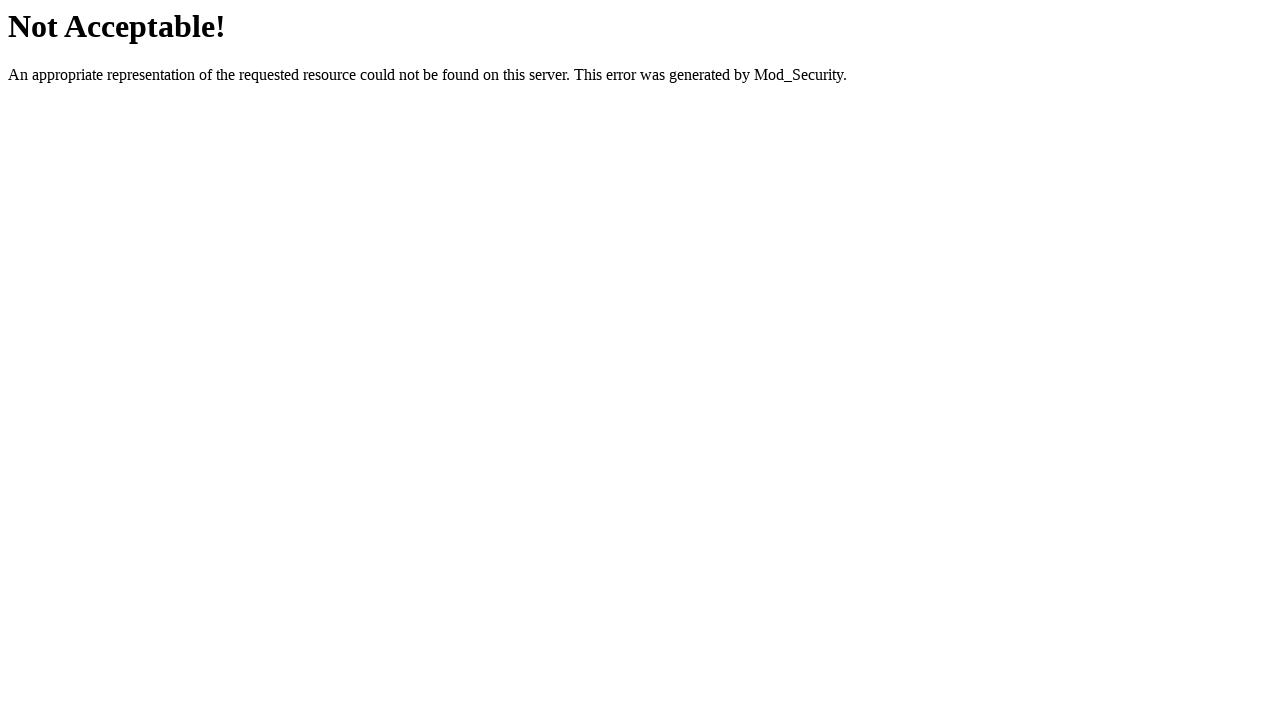

Set viewport size to 1920x1080
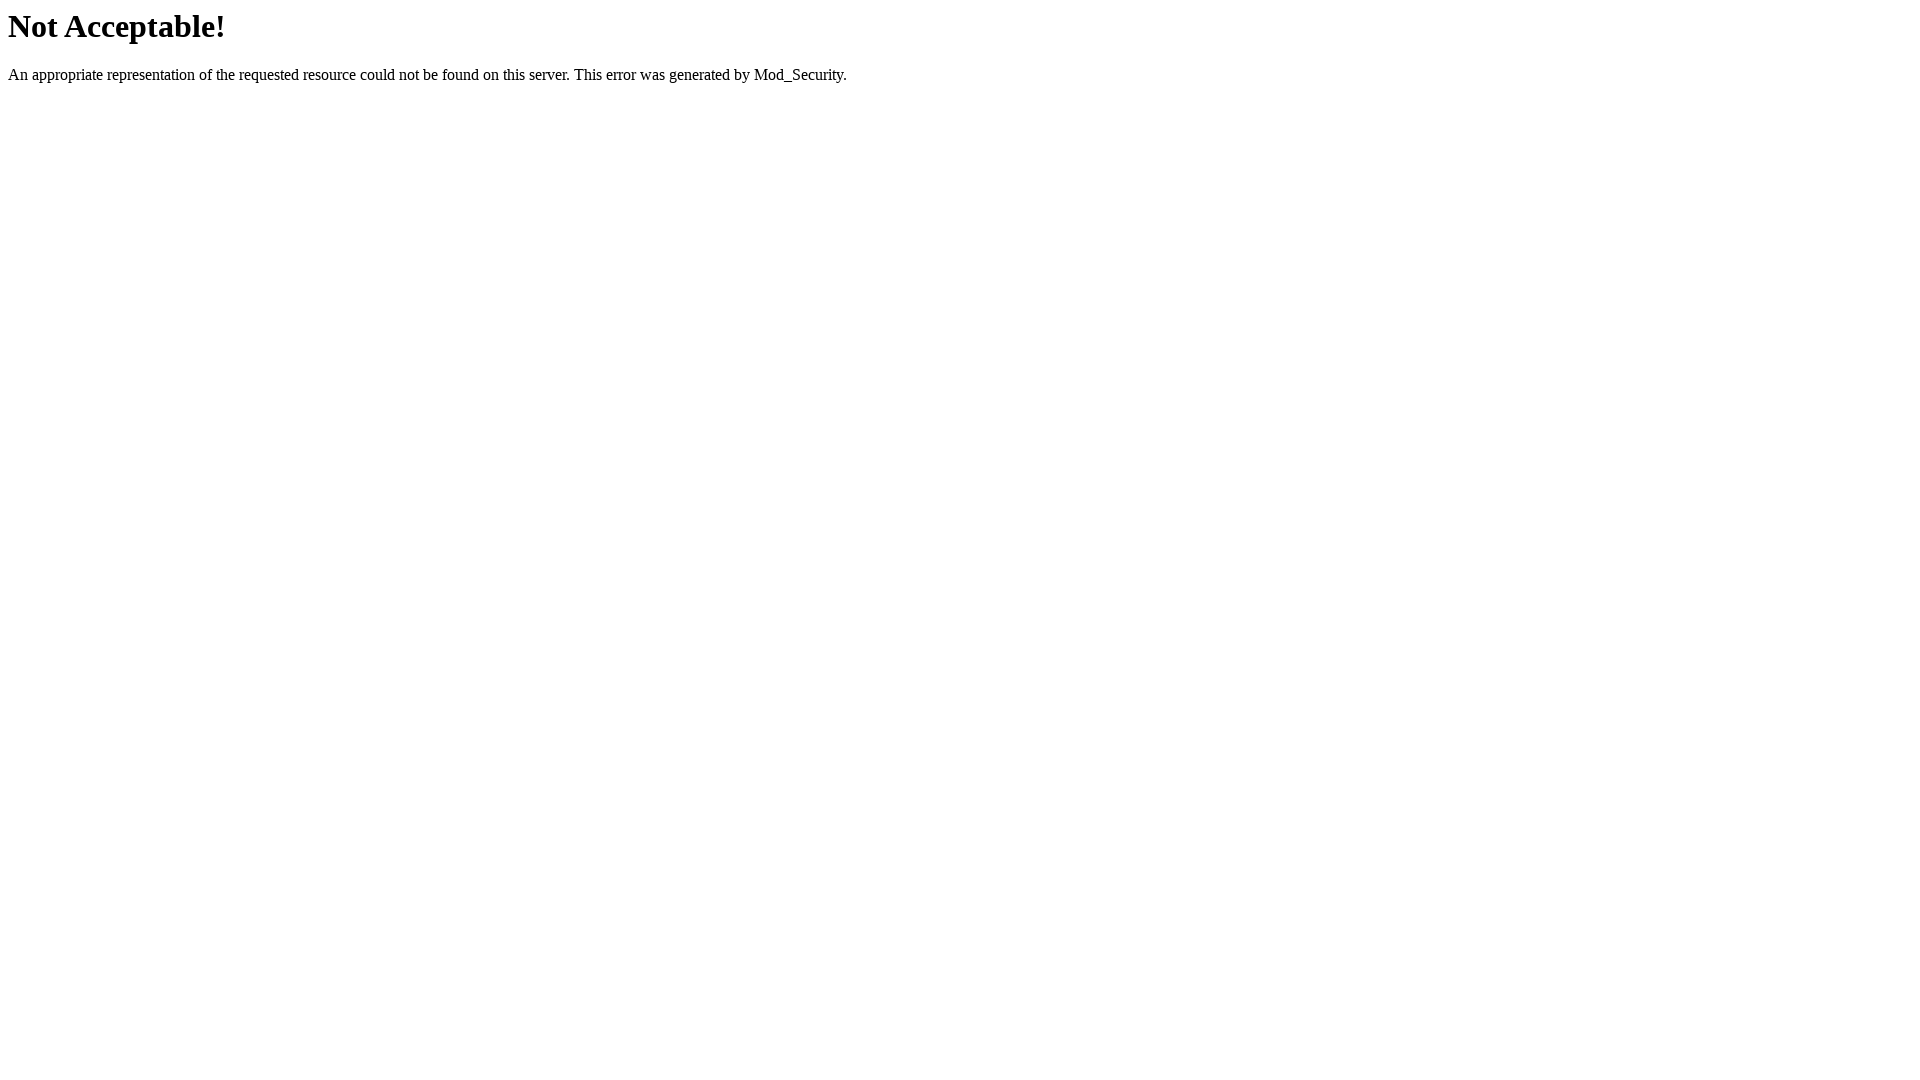

Page loaded - domcontentloaded state reached
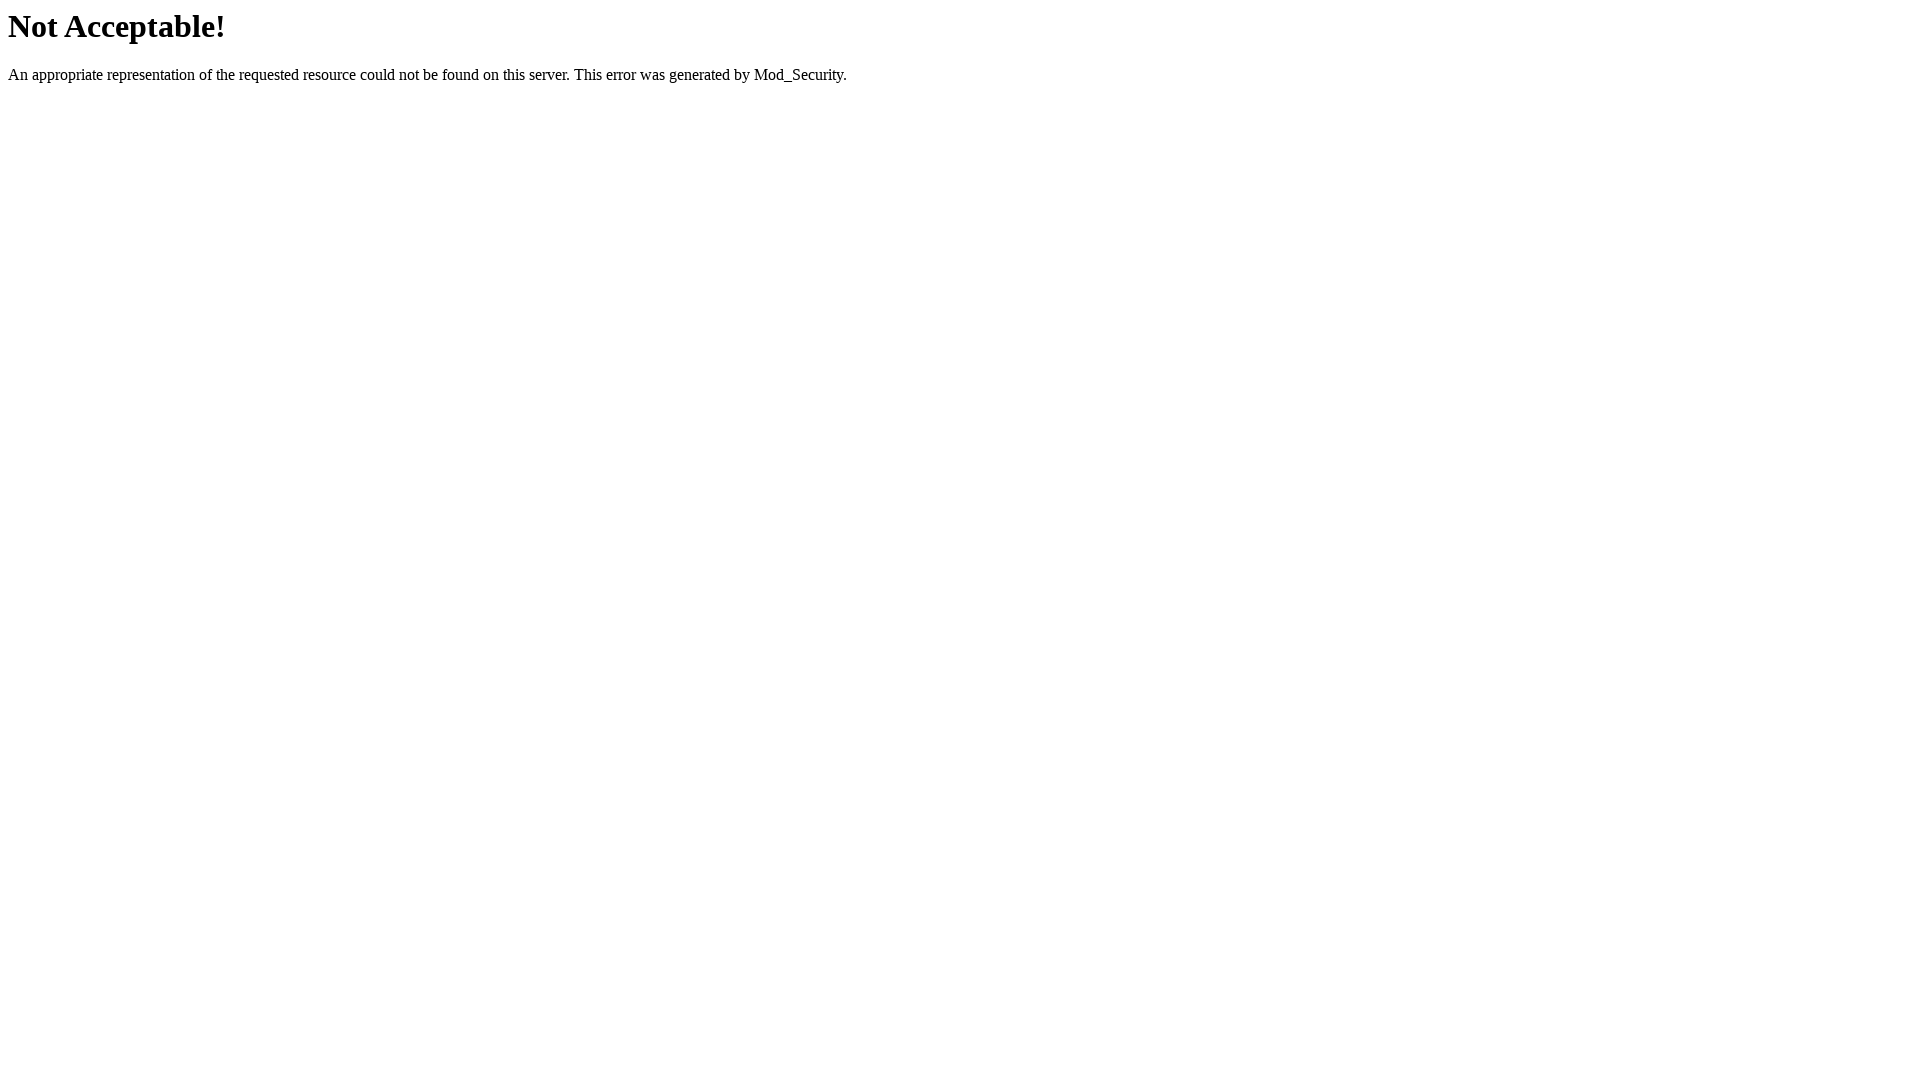

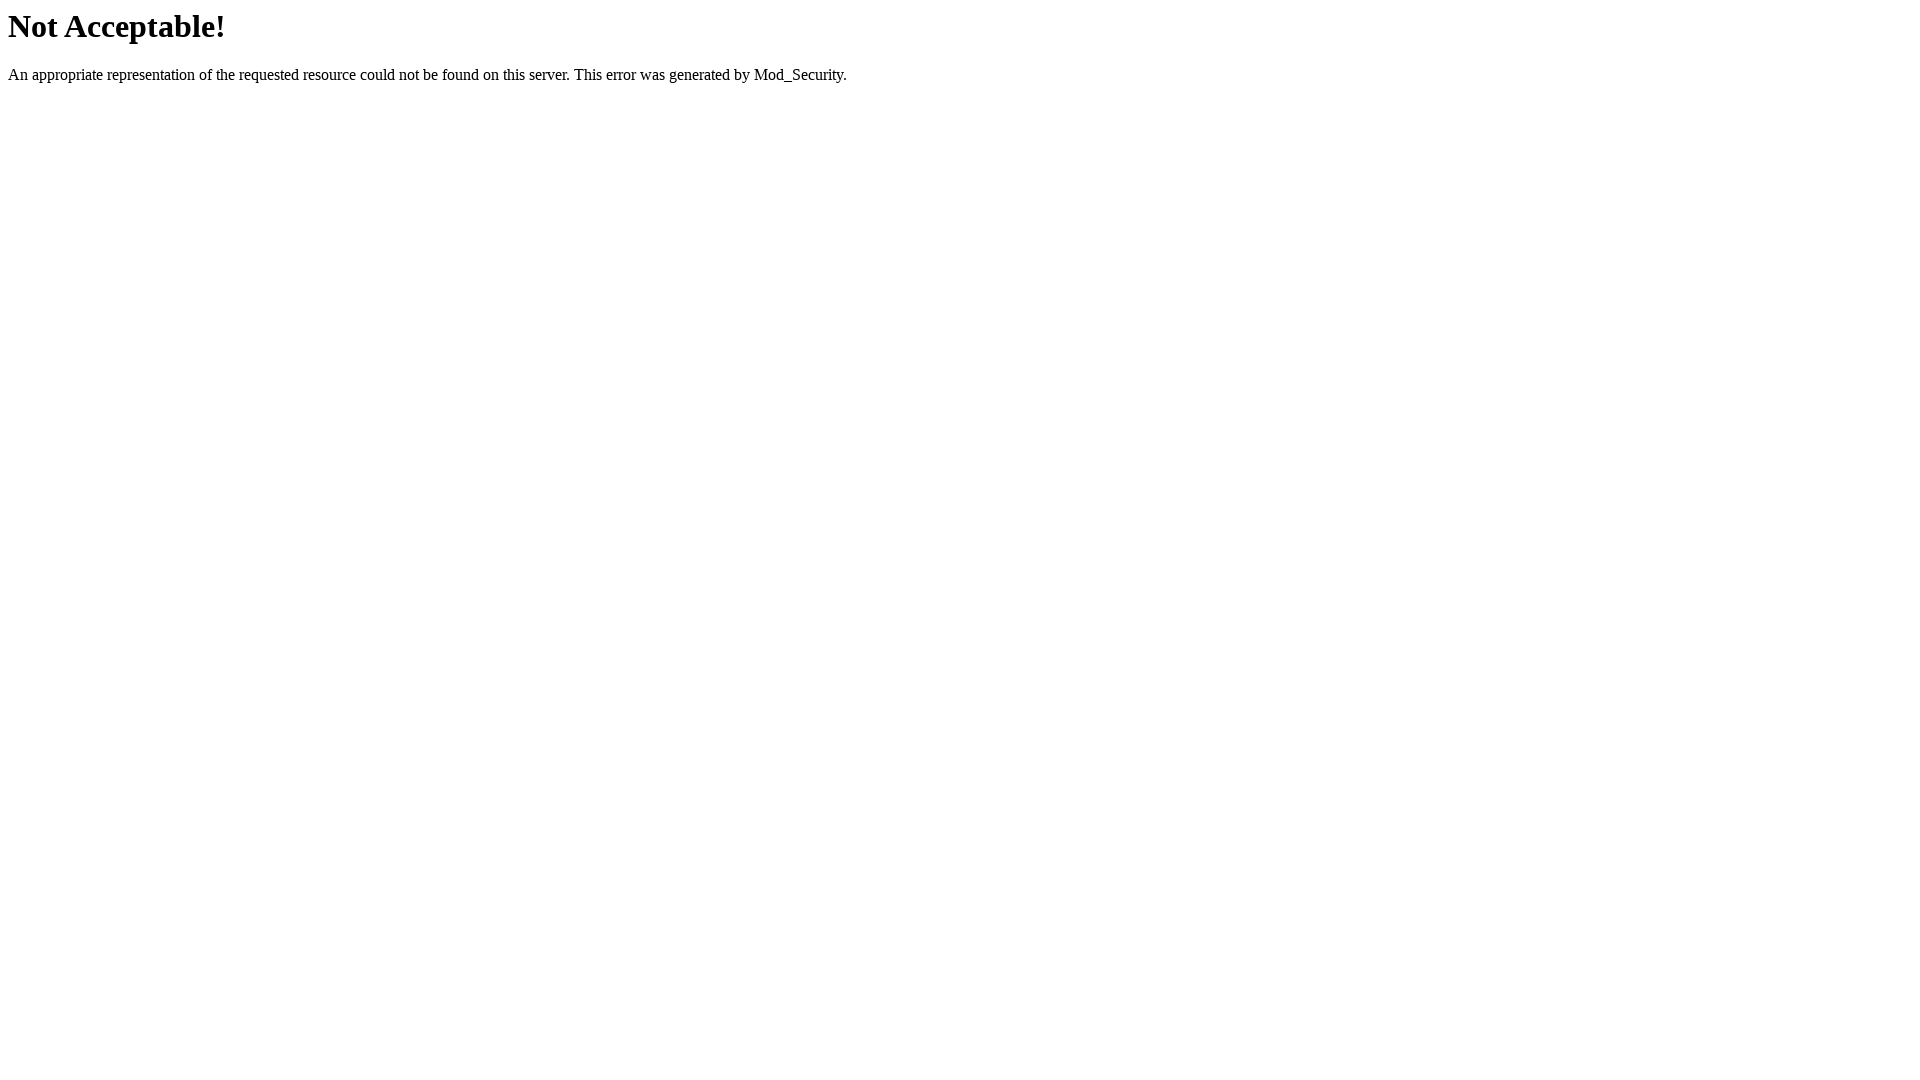